Tests browser navigation methods by navigating to a page, then using back, forward, and refresh commands

Starting URL: https://demo.nopcommerce.com/

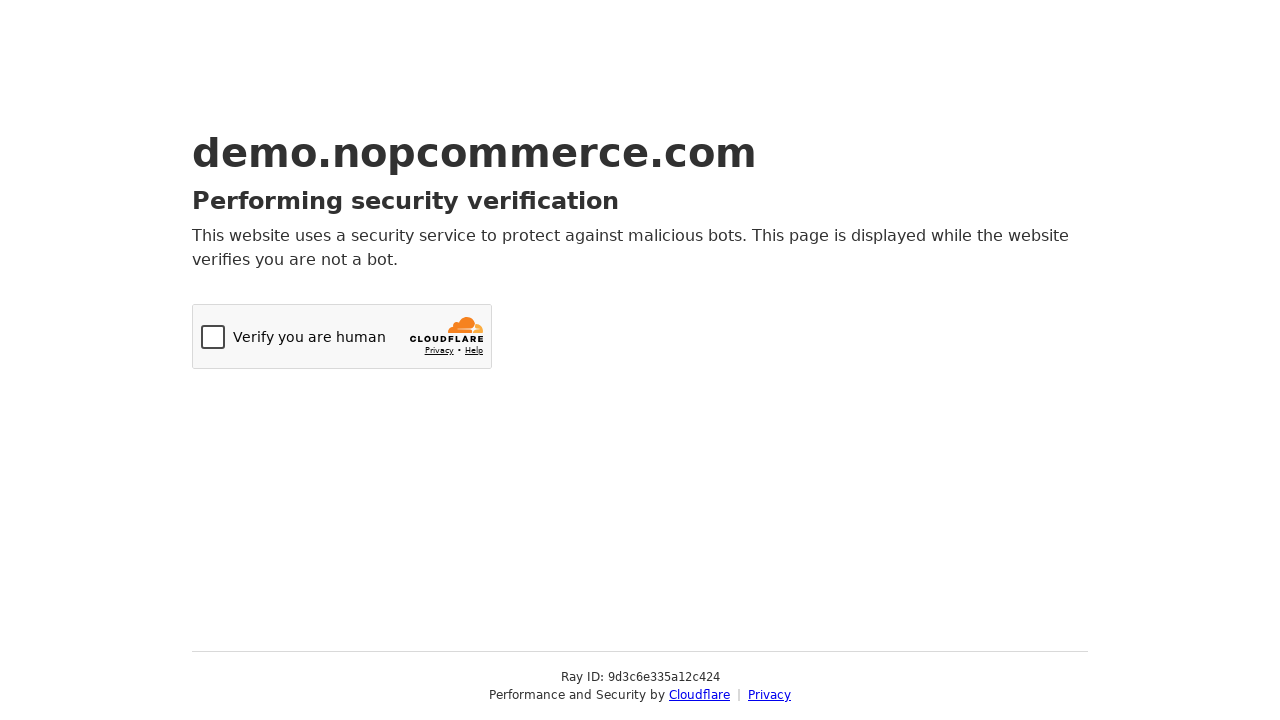

Navigated back using browser back button
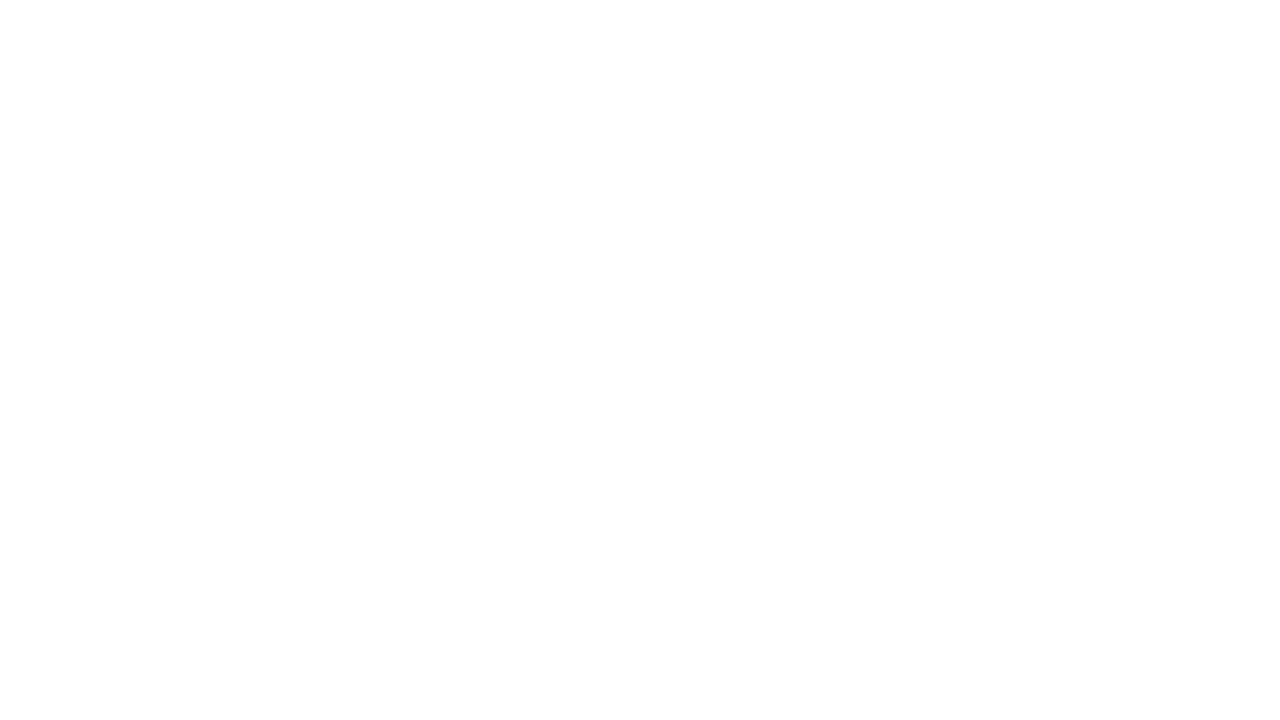

Navigated forward using browser forward button
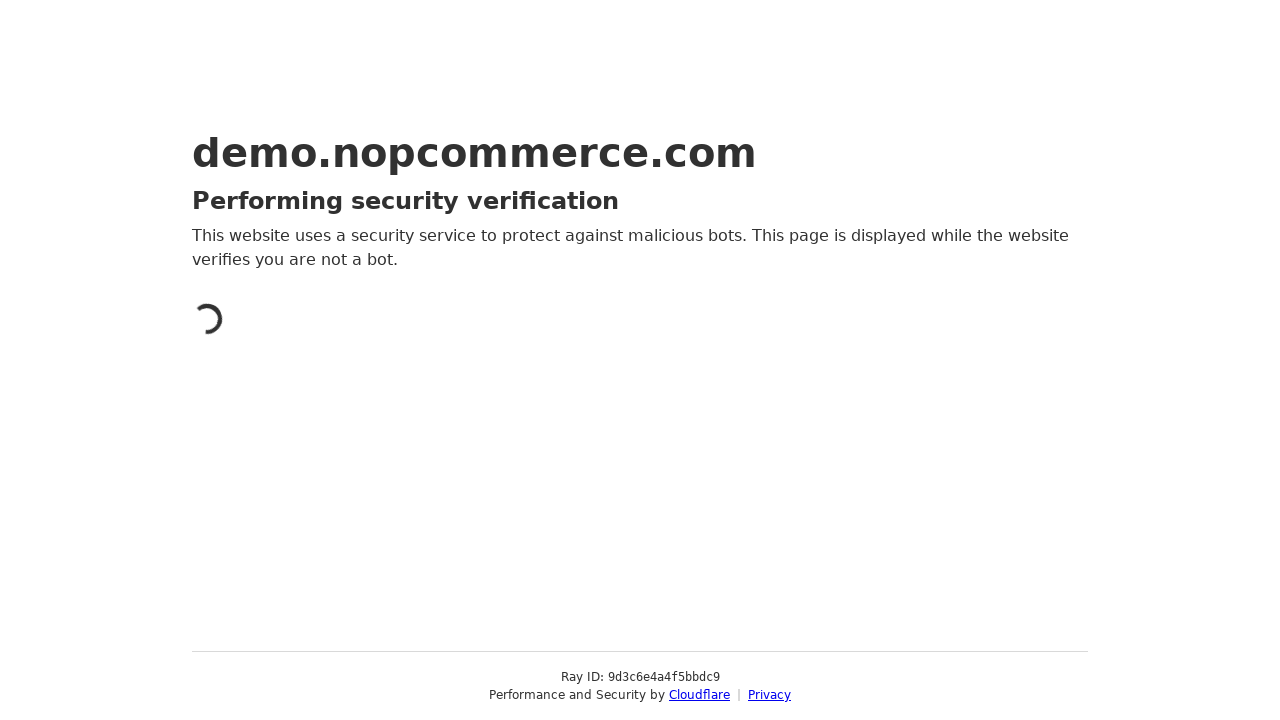

Refreshed the current page
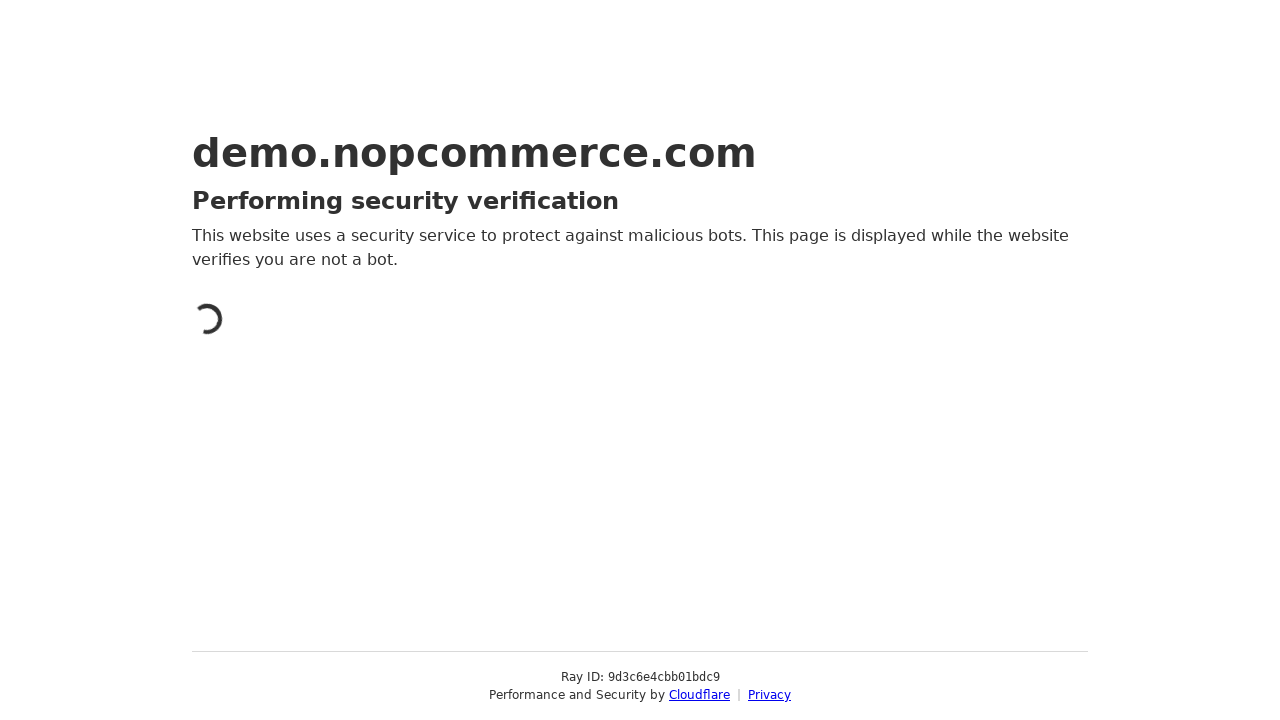

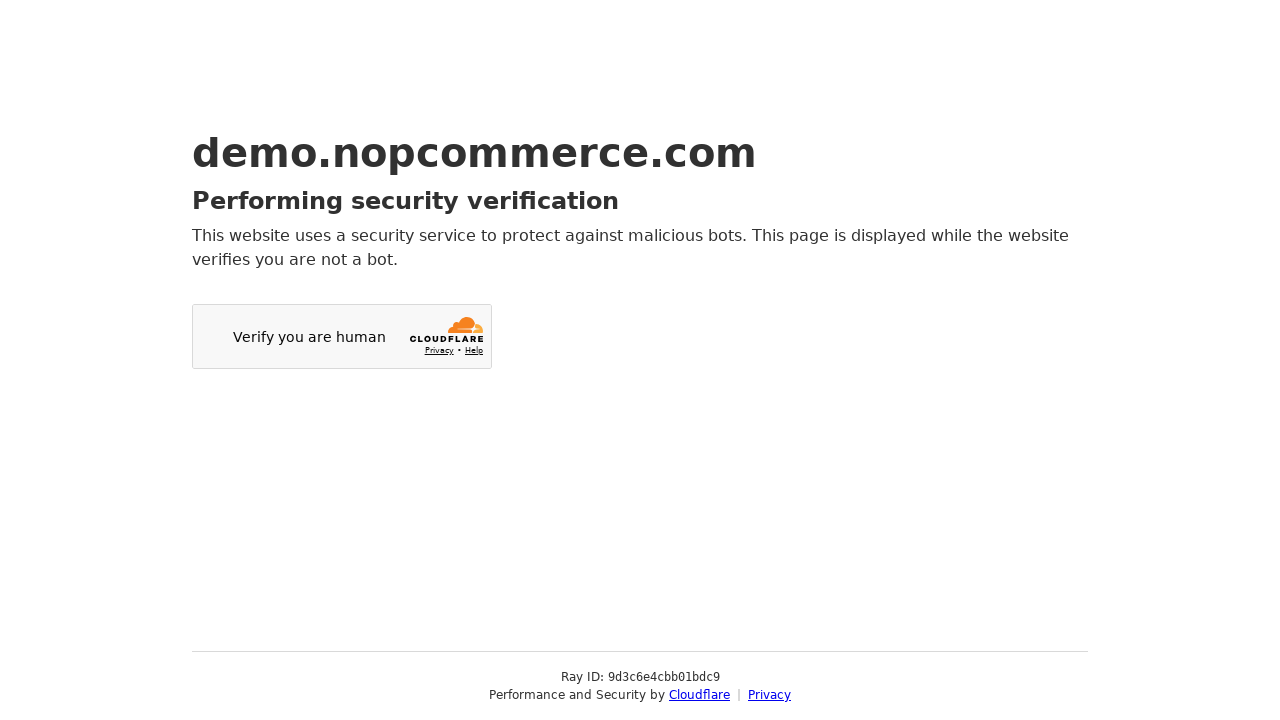